Tests the inputs page by setting a value in an input field and verifying the input state

Starting URL: http://the-internet.herokuapp.com/inputs

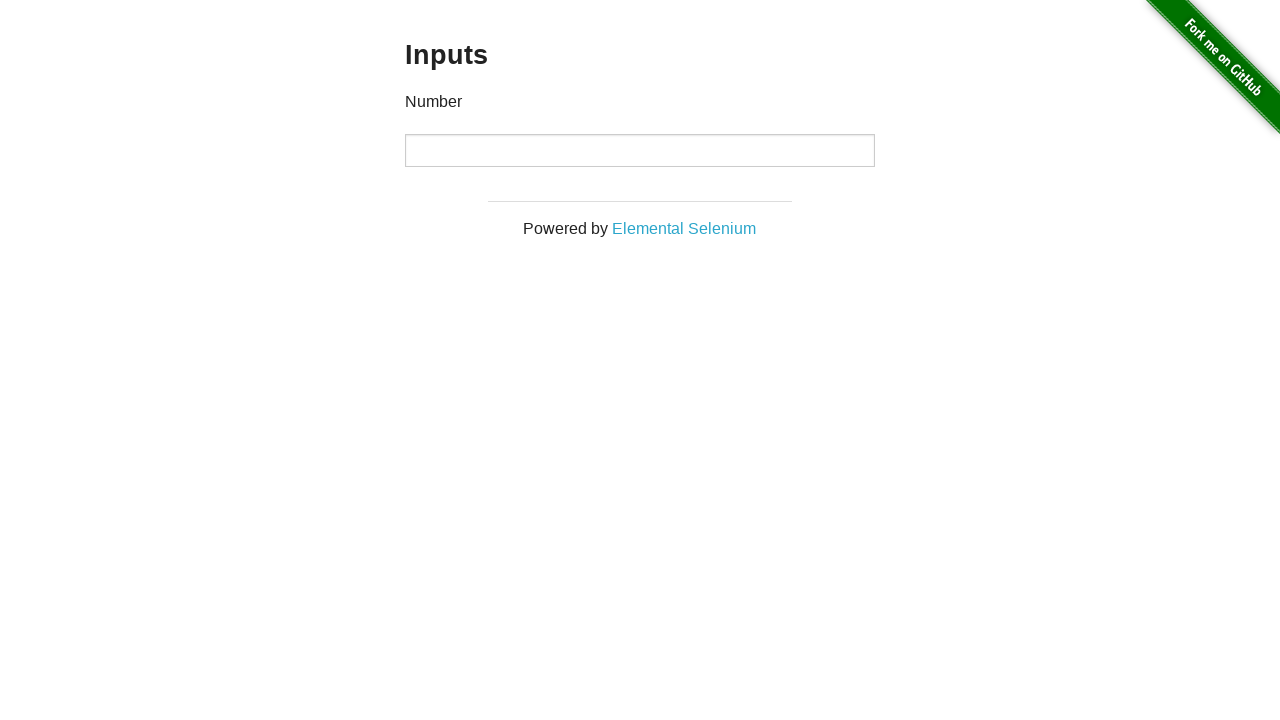

Filled input field with value '3' on .example input
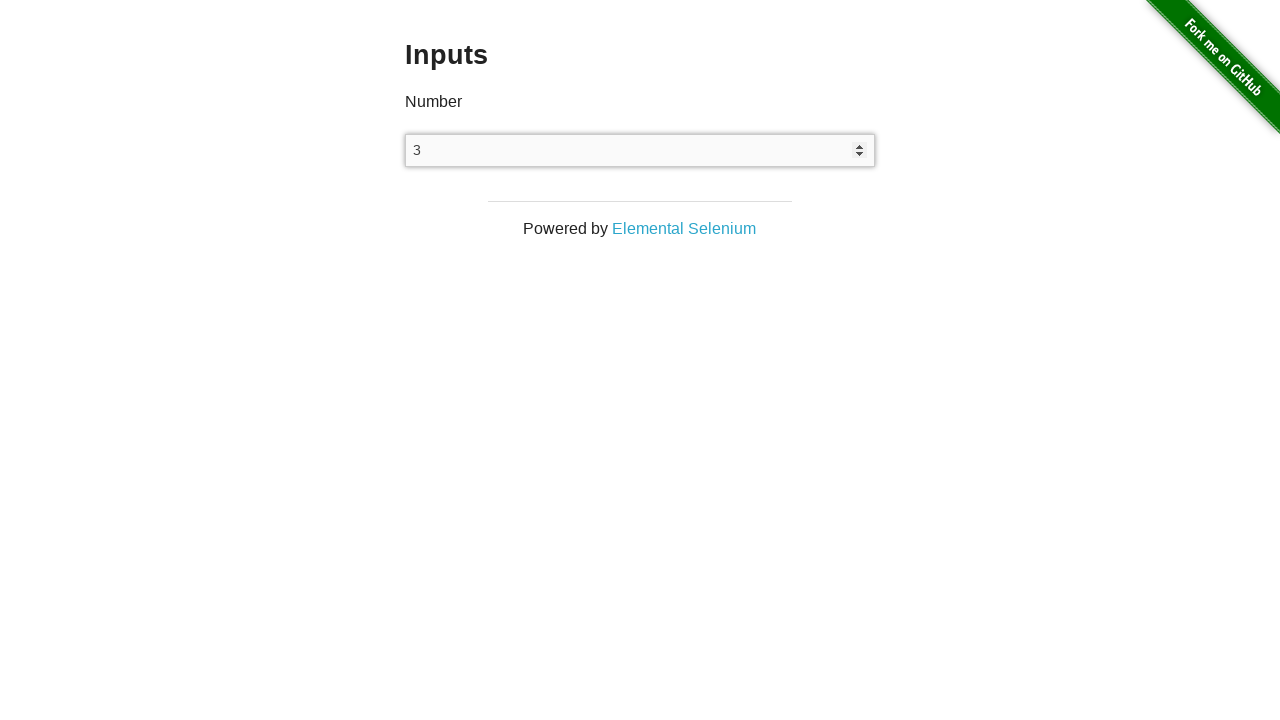

Input field is visible and loaded
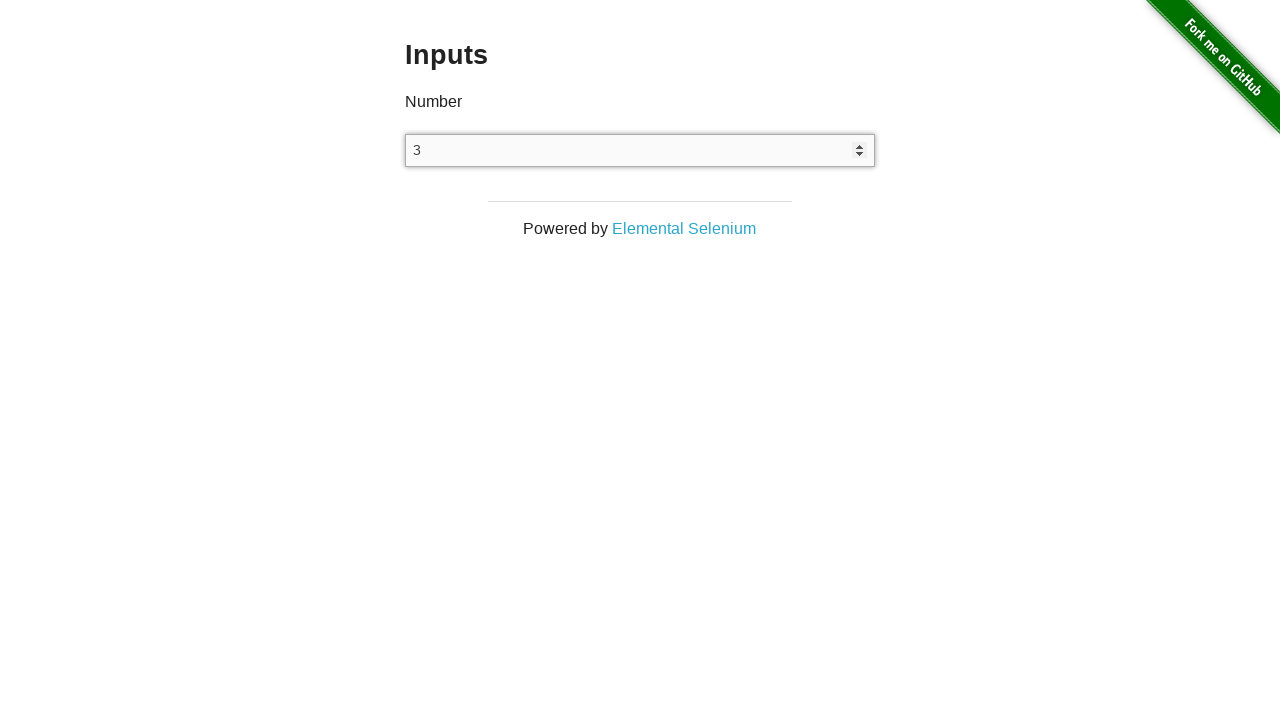

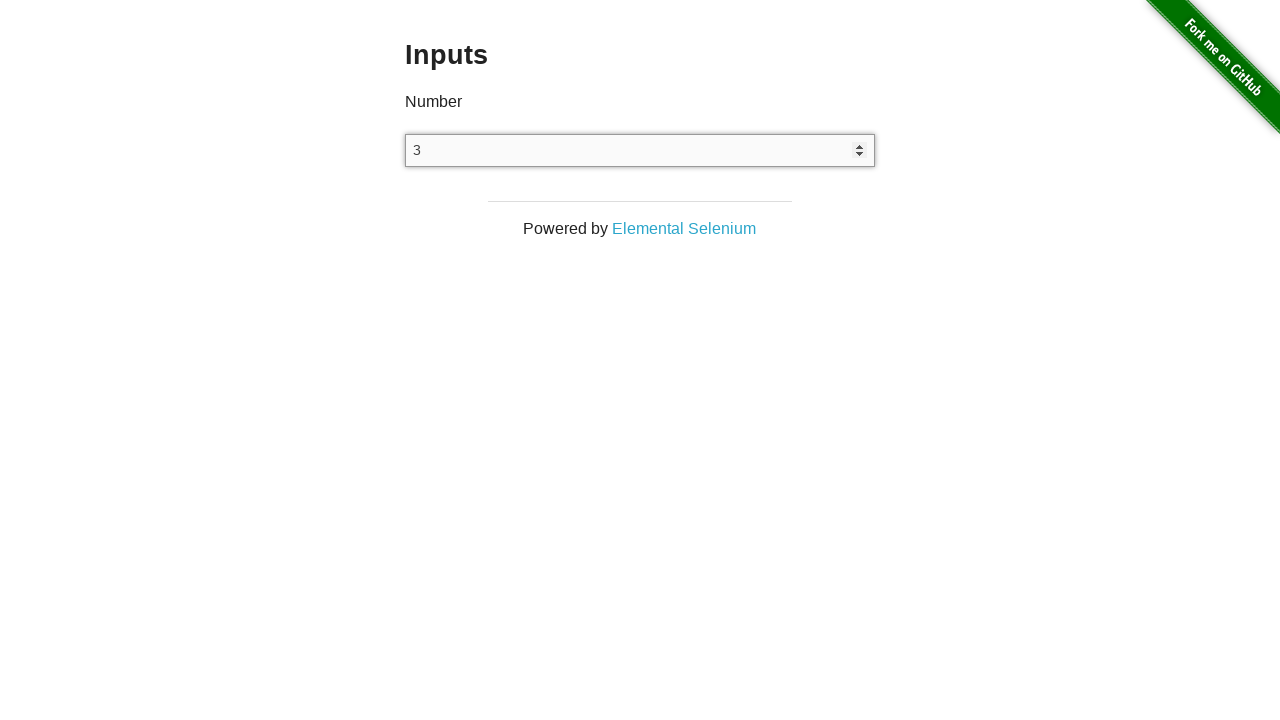